Navigates to the OrangeHRM demo site and verifies that the page title contains "Orange"

Starting URL: https://opensource-demo.orangehrmlive.com/

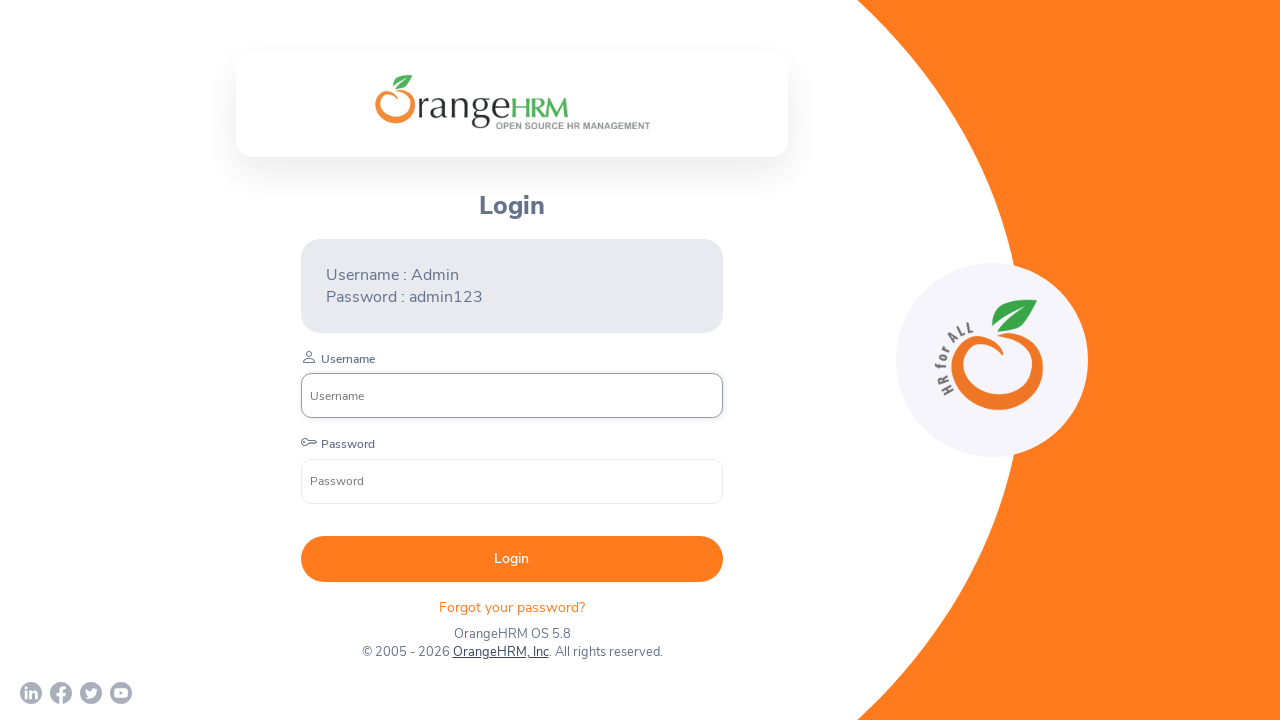

Navigated to OrangeHRM demo site
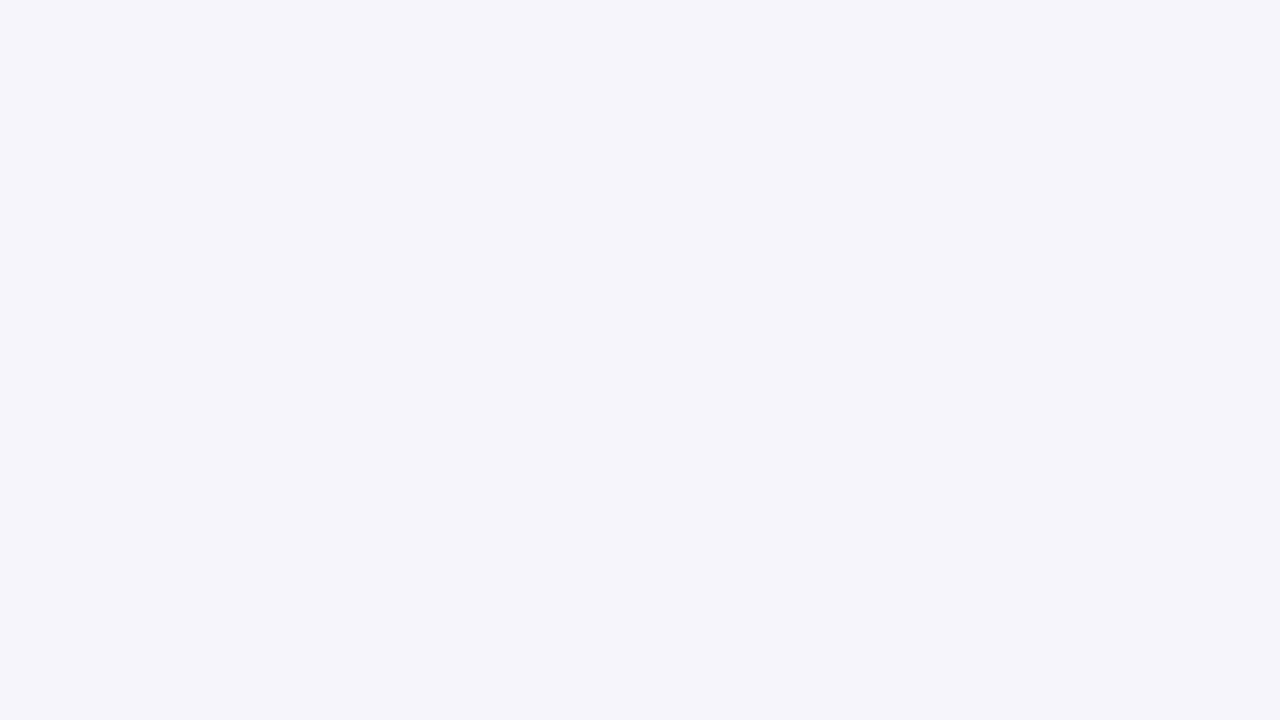

Page reached domcontentloaded state
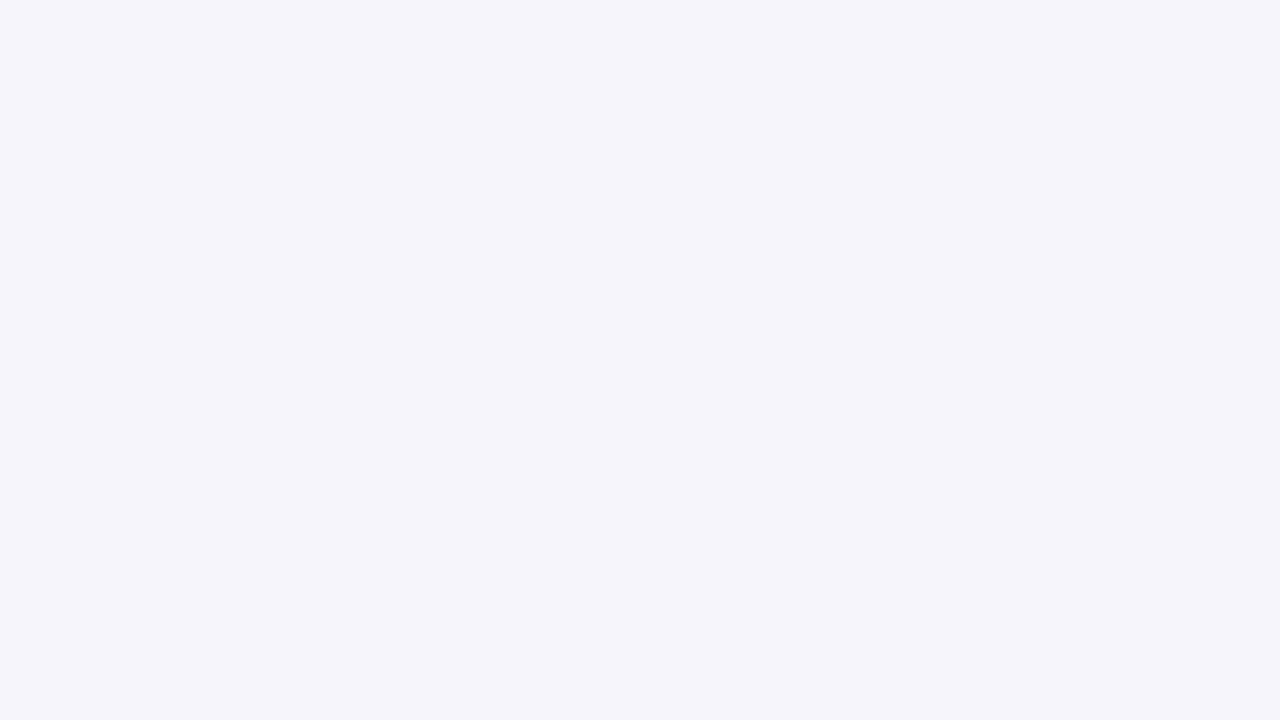

Verified that page title contains 'Orange'
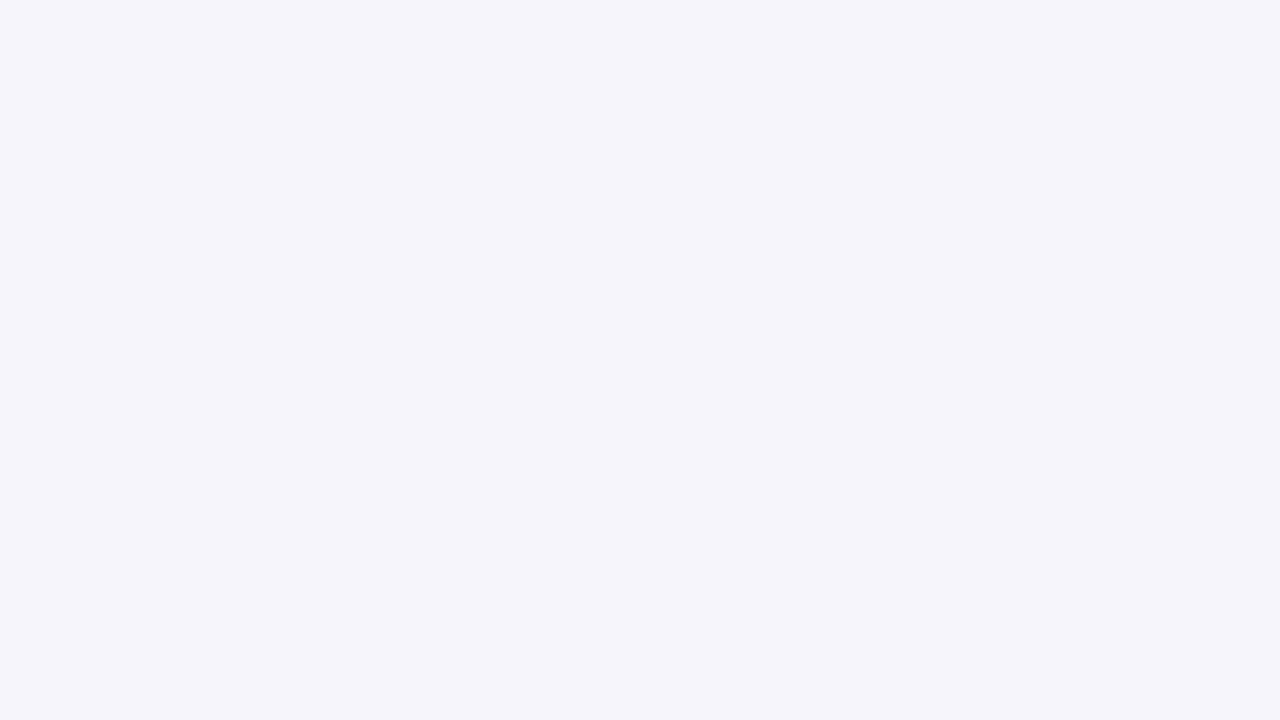

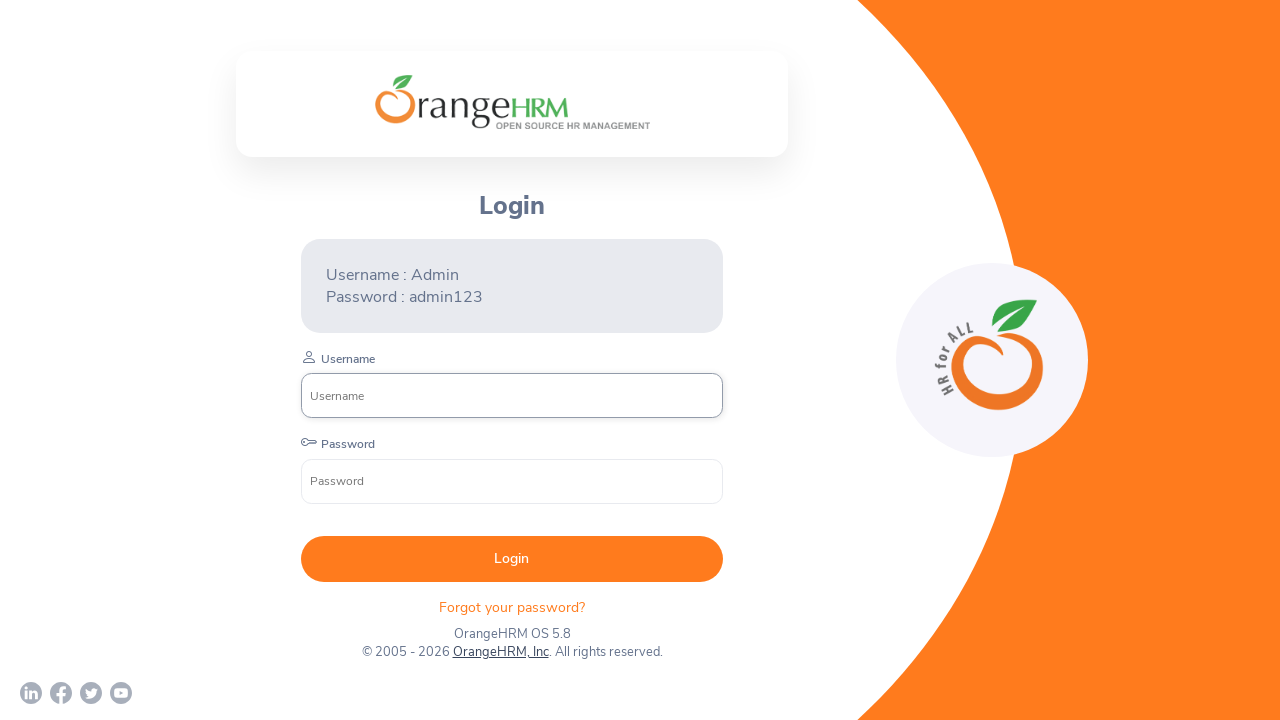